Tests jQuery UI drag and drop functionality by dragging an element and dropping it onto a target, then performs a context click and key press action

Starting URL: https://jqueryui.com/droppable/

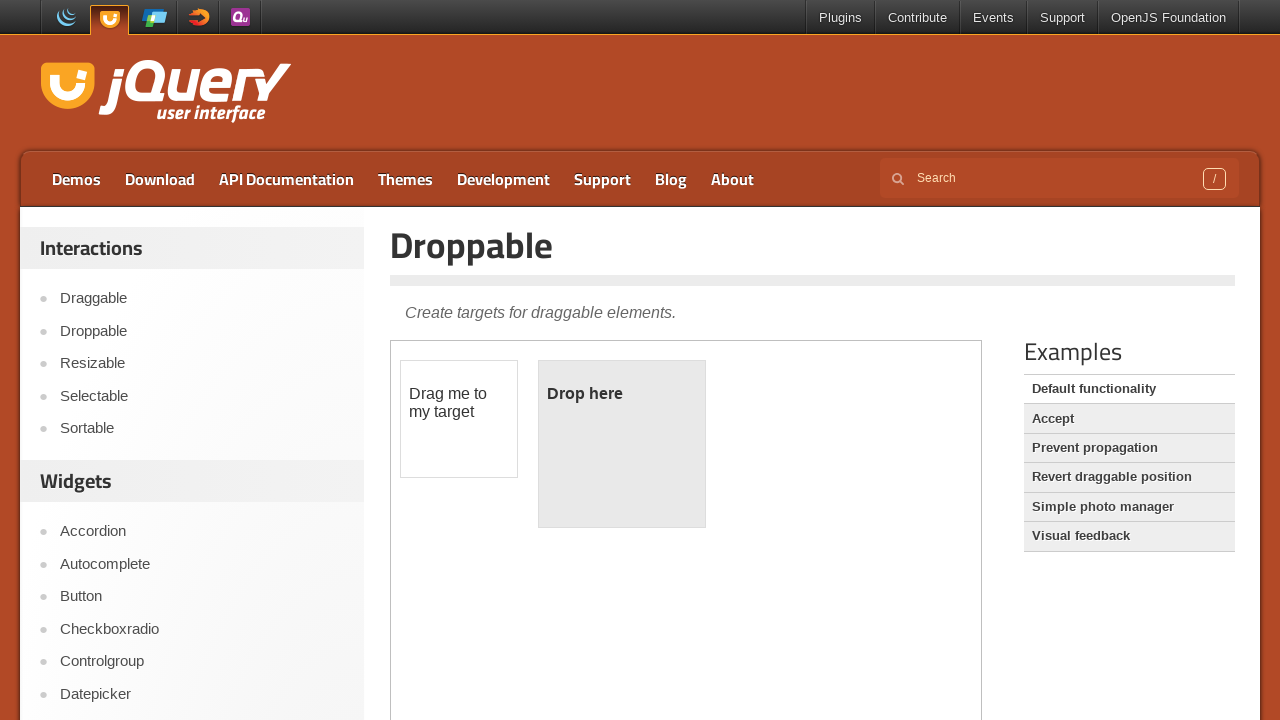

Located iframe containing jQuery UI droppable demo
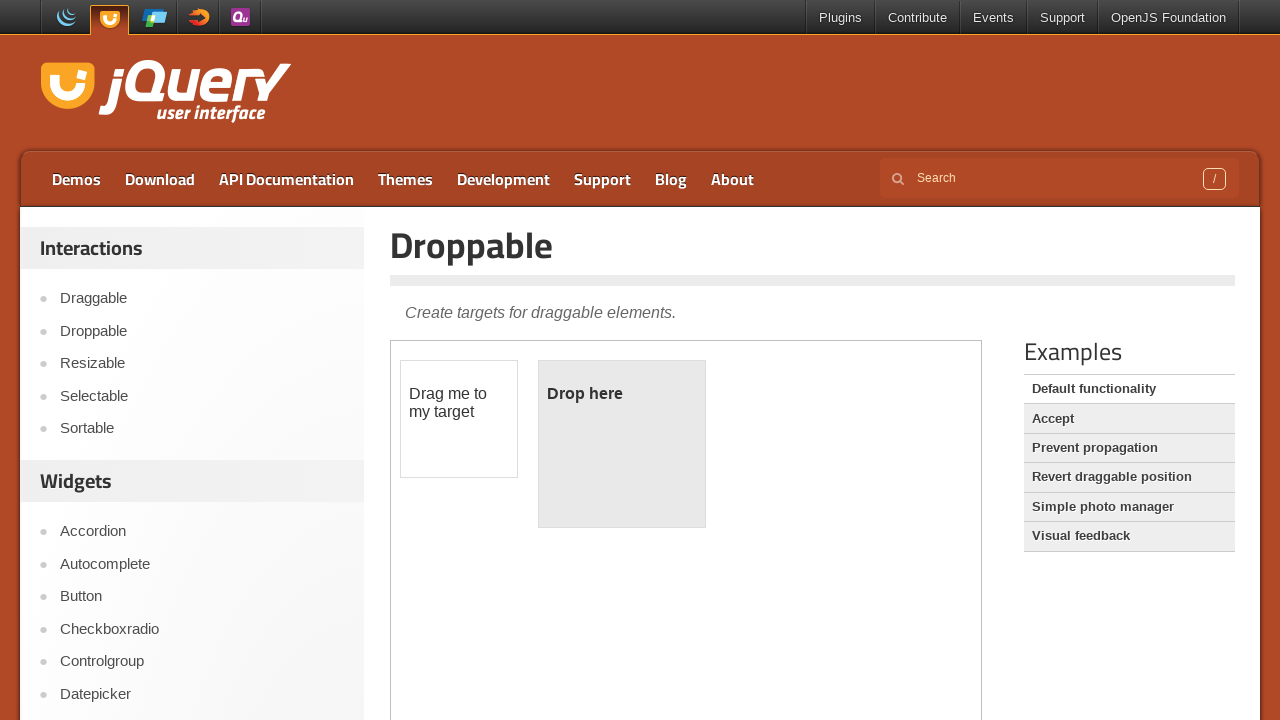

Located draggable element in iframe
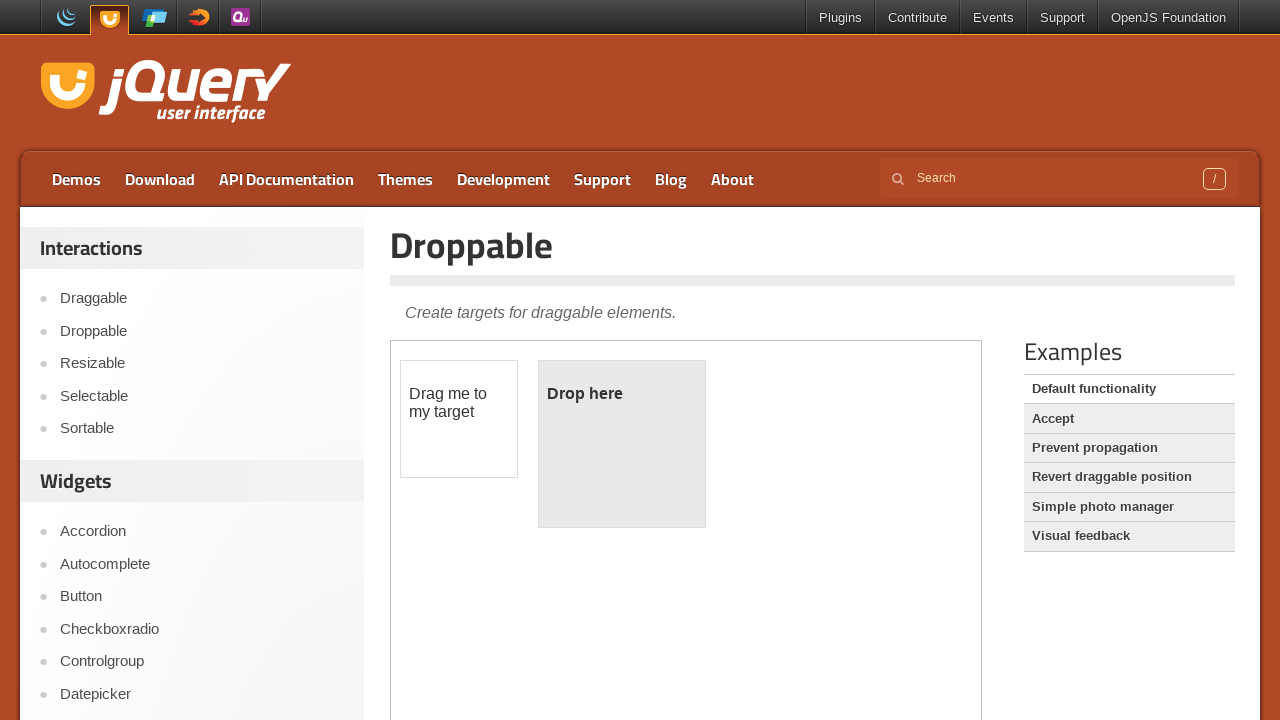

Located droppable target element in iframe
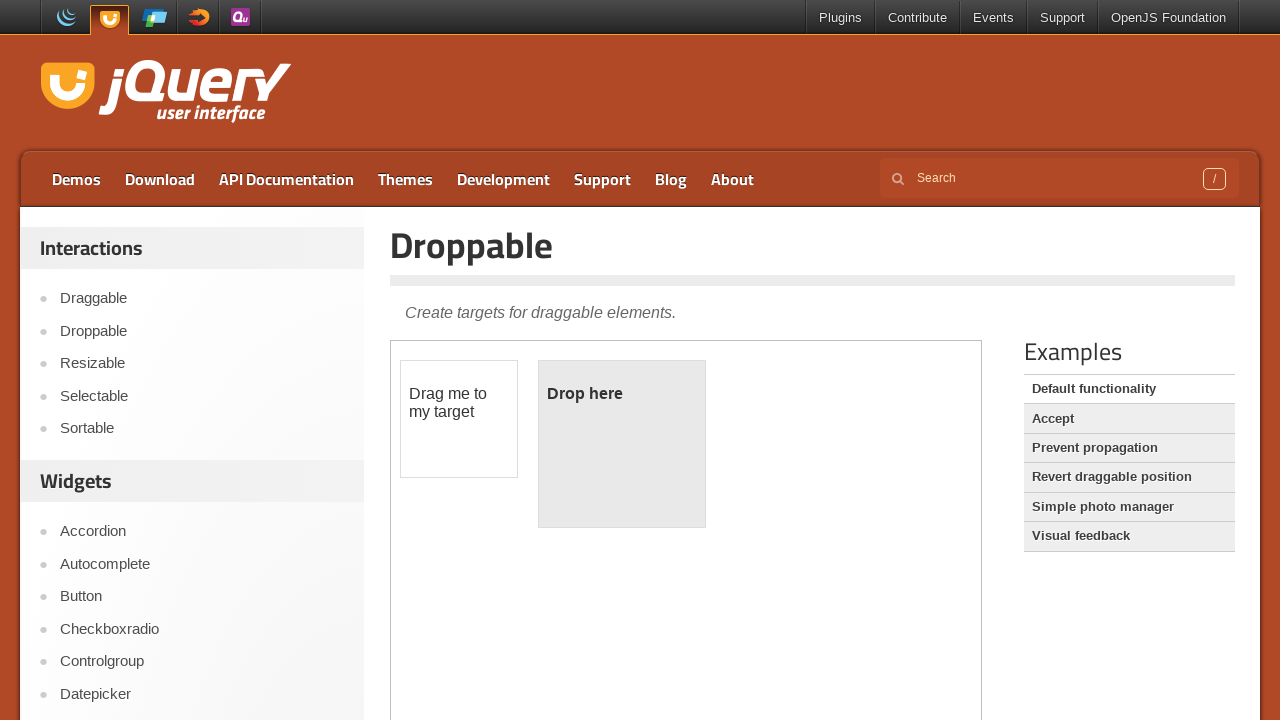

Dragged element to droppable target at (622, 444)
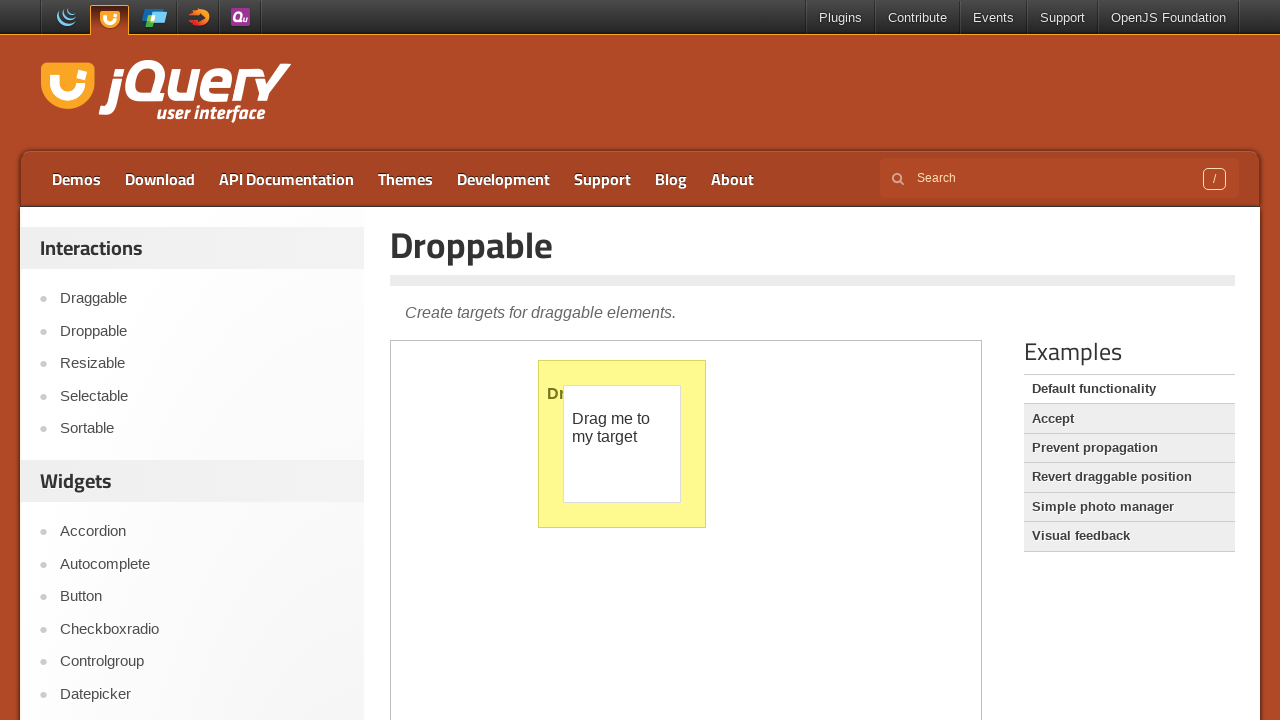

Performed right-click context menu action on page body at (640, 360) on body
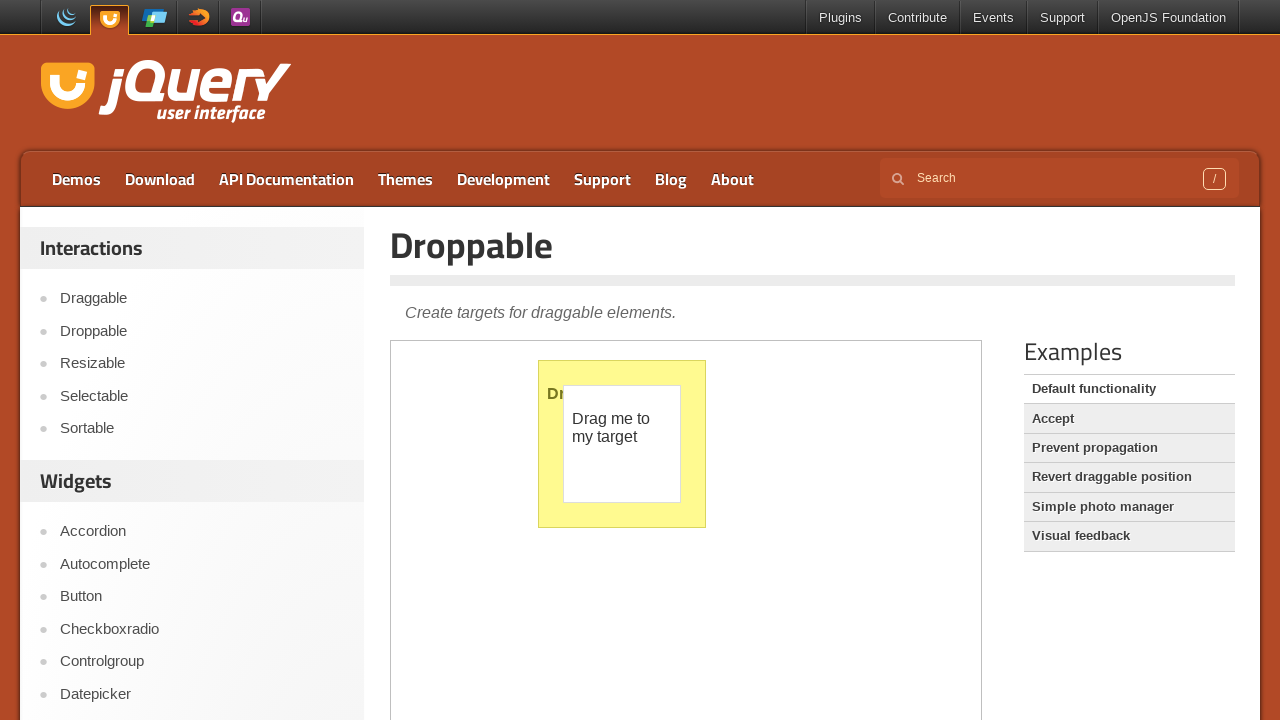

Pressed F1 key
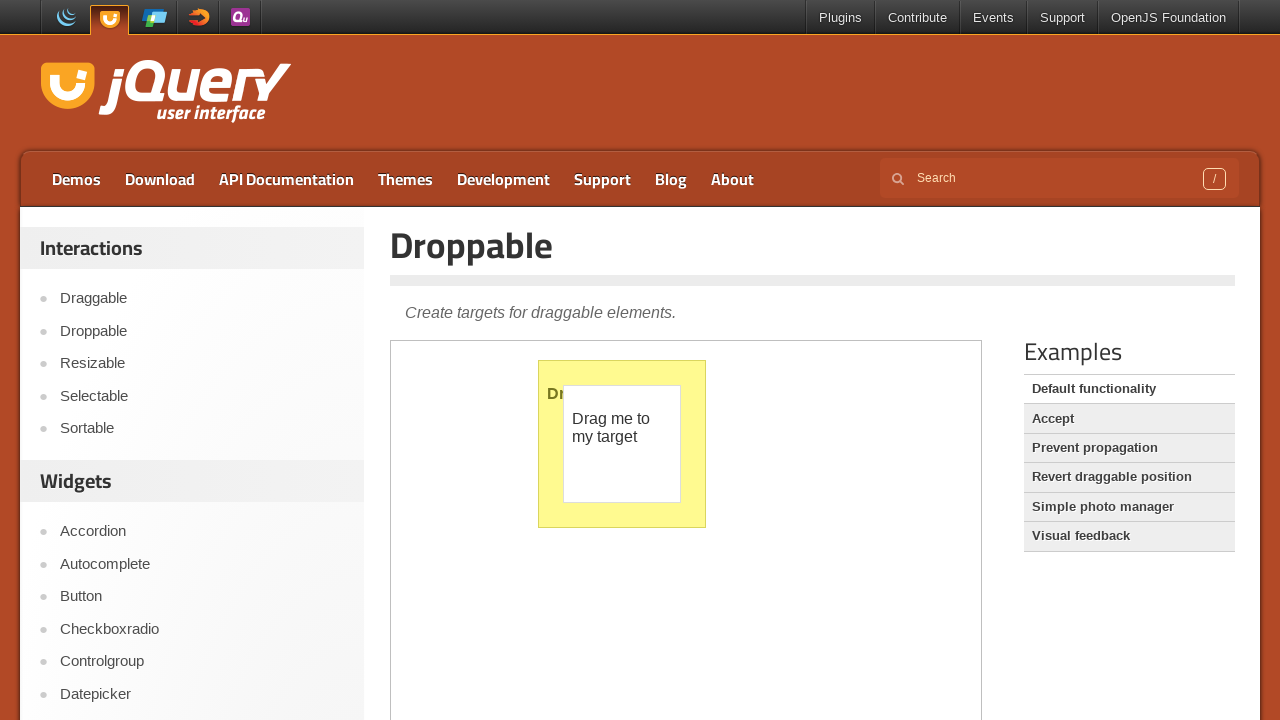

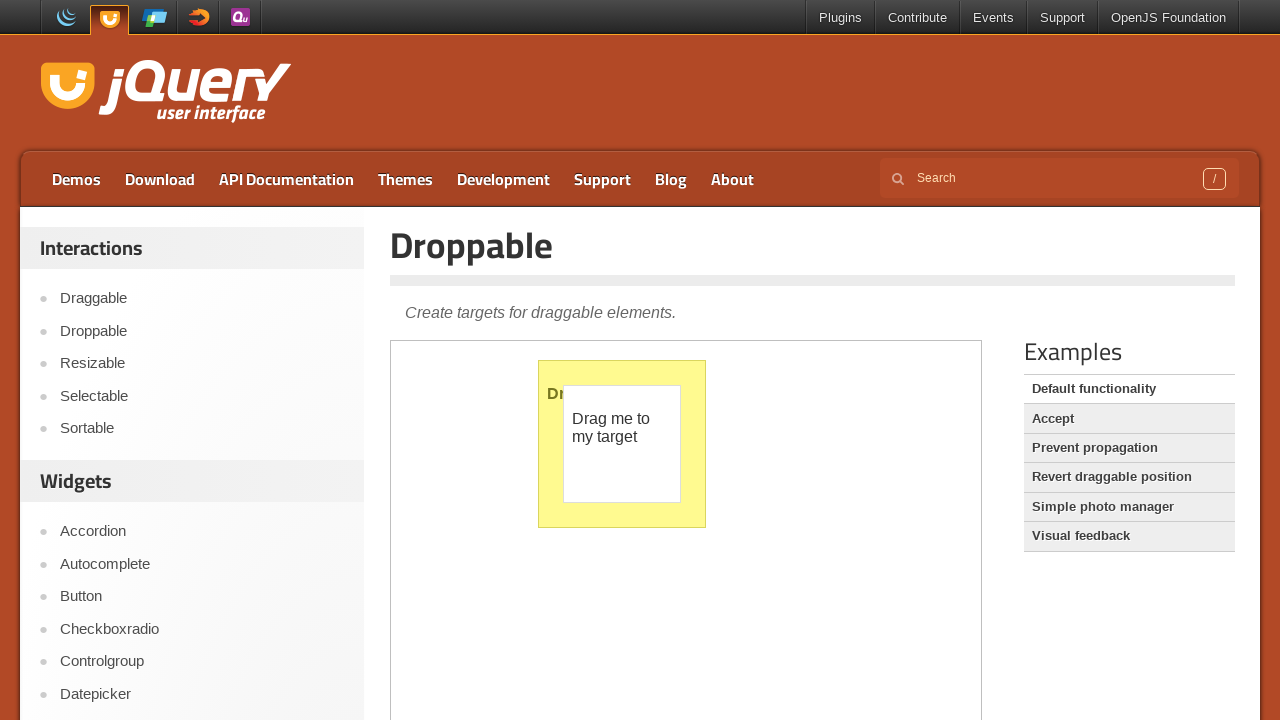